Tests hover functionality by moving the mouse over an avatar and verifying that additional user information (figcaption) becomes visible.

Starting URL: http://the-internet.herokuapp.com/hovers

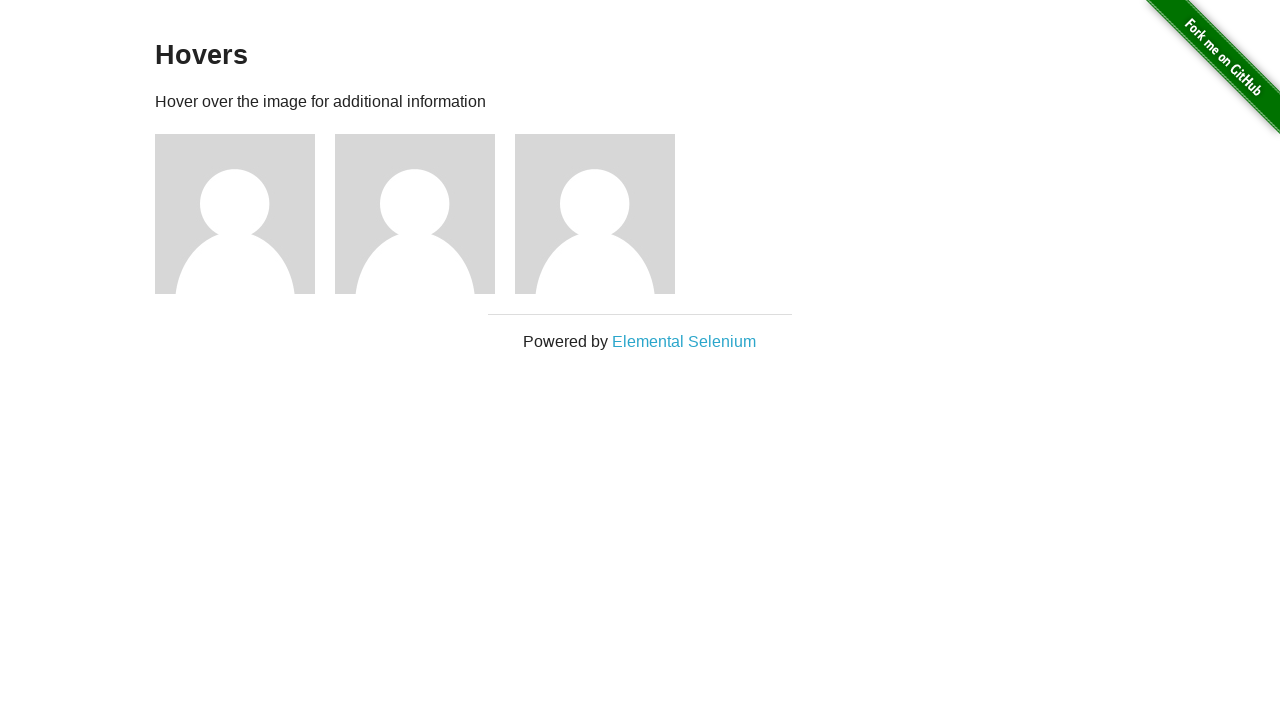

Located the first avatar figure element
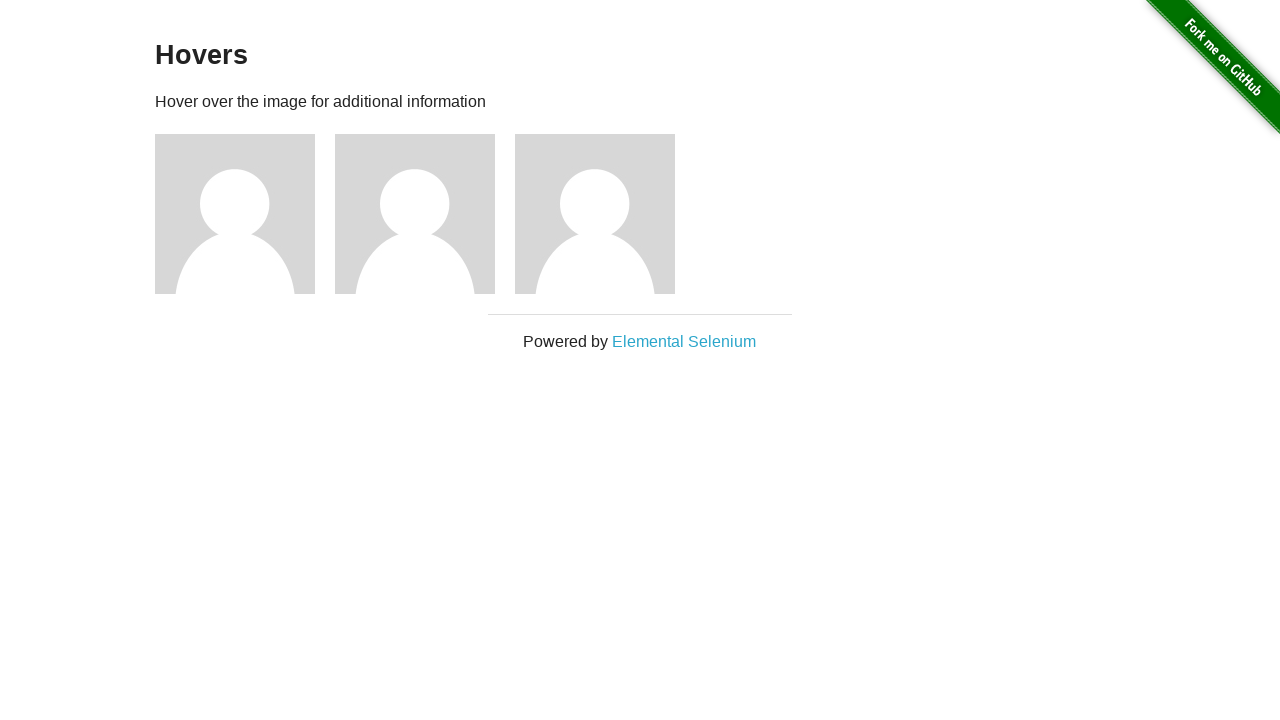

Hovered over the avatar to trigger additional user information at (245, 214) on .figure >> nth=0
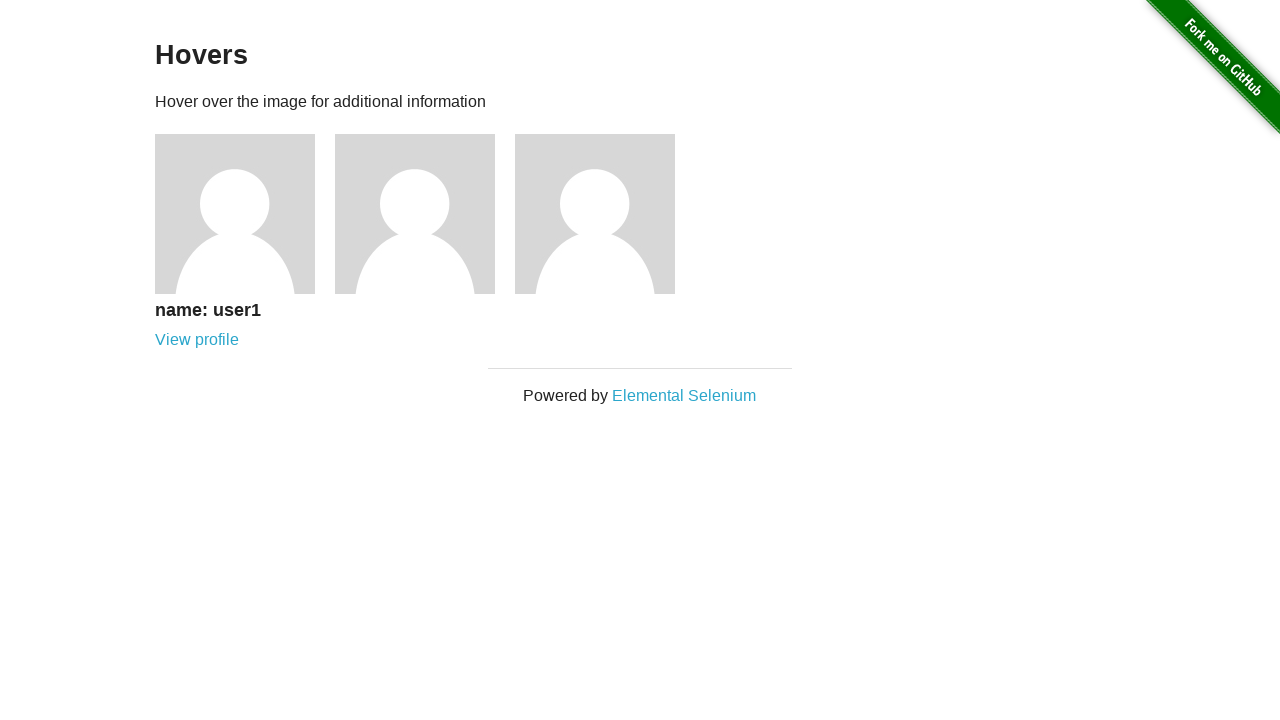

Verified that figcaption with user information is now visible
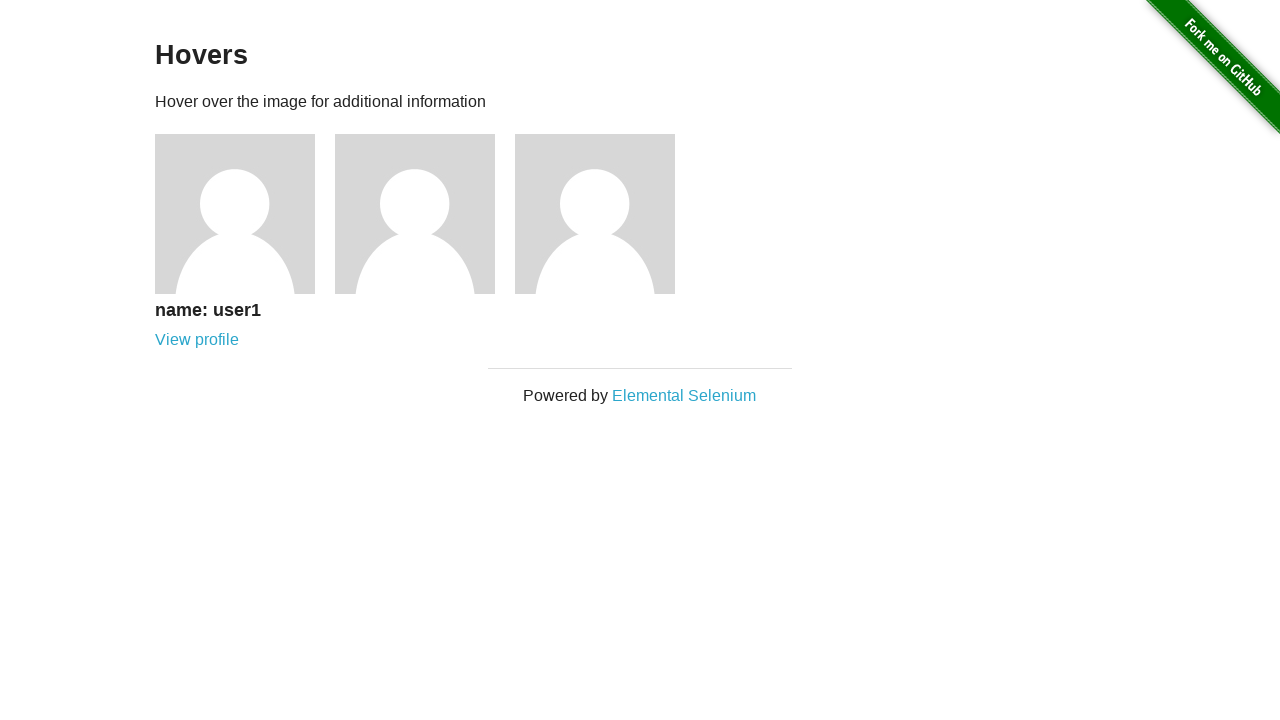

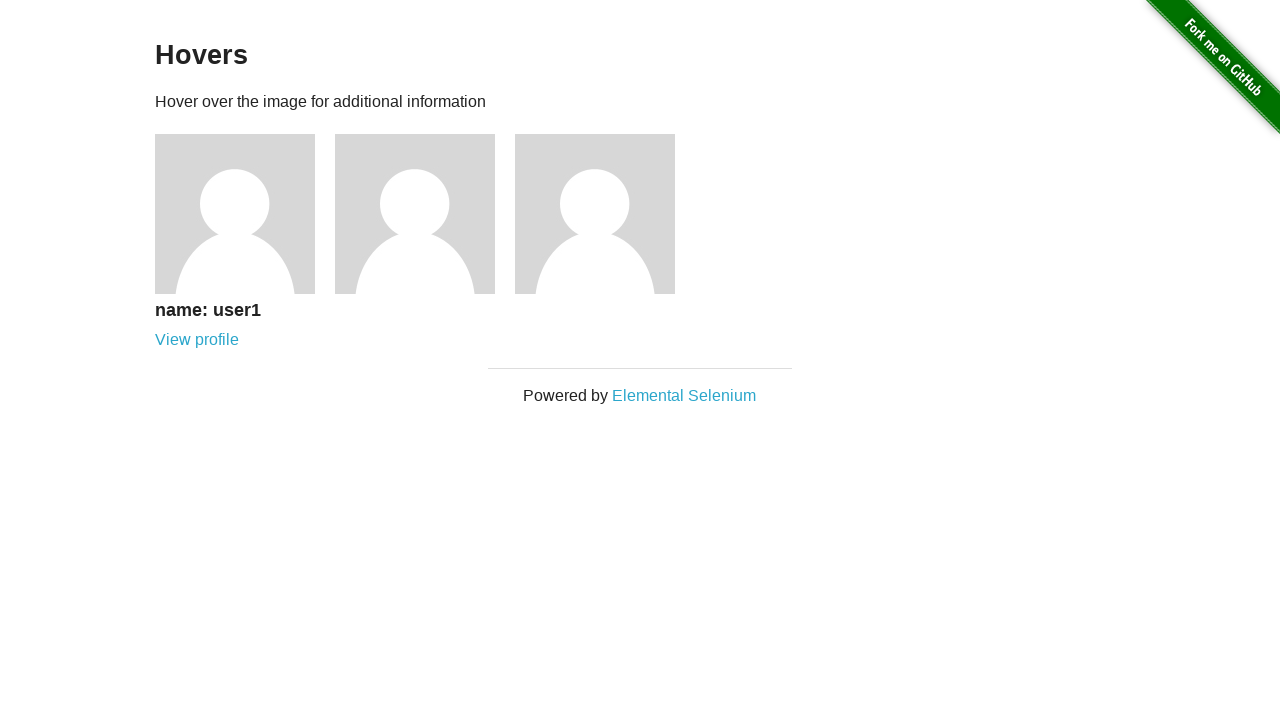